Navigates to DemoQA homepage, clicks on Elements and Text Box sections, then verifies the Text Box heading is visible

Starting URL: https://demoqa.com/

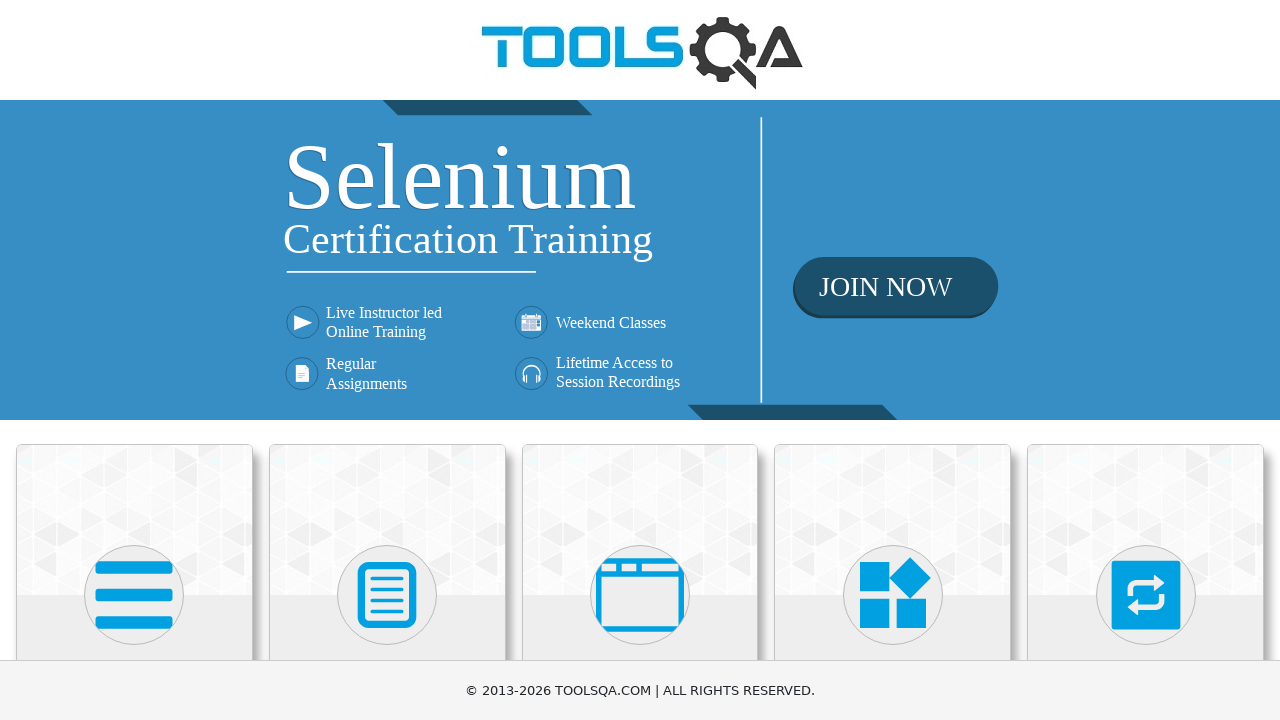

Navigated to DemoQA homepage
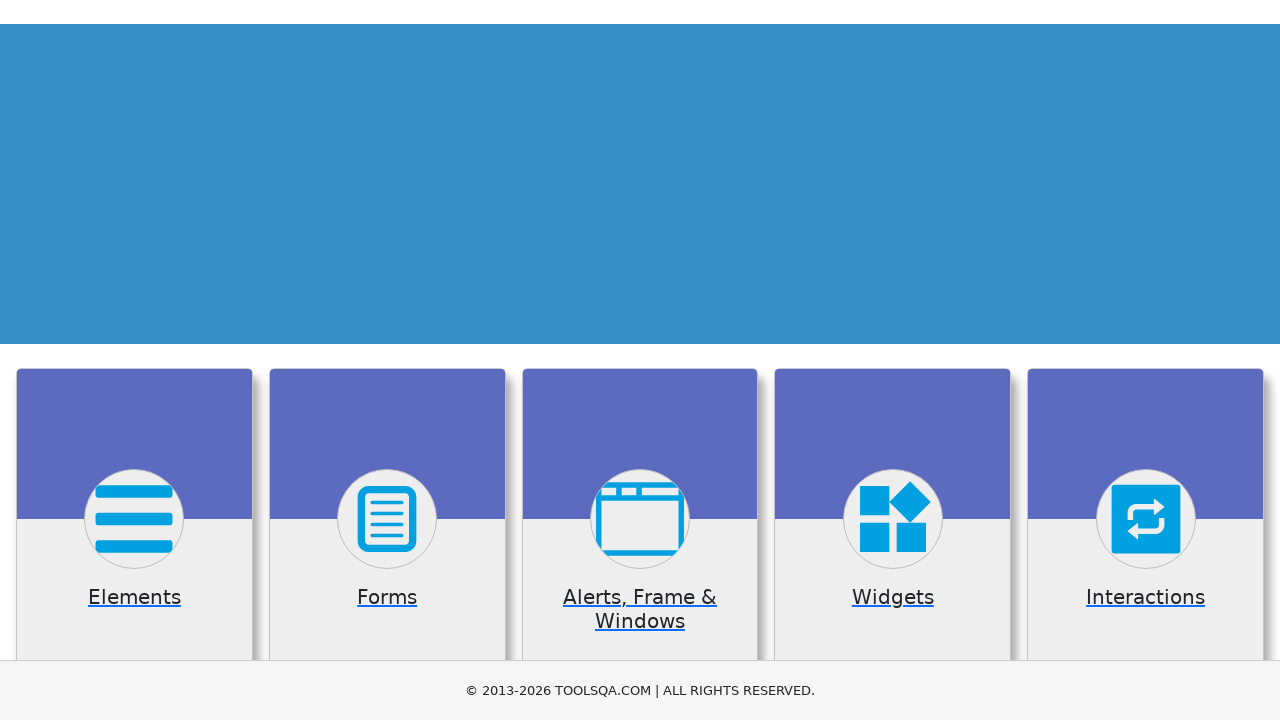

Clicked on Elements section at (134, 360) on internal:text="Elements"i
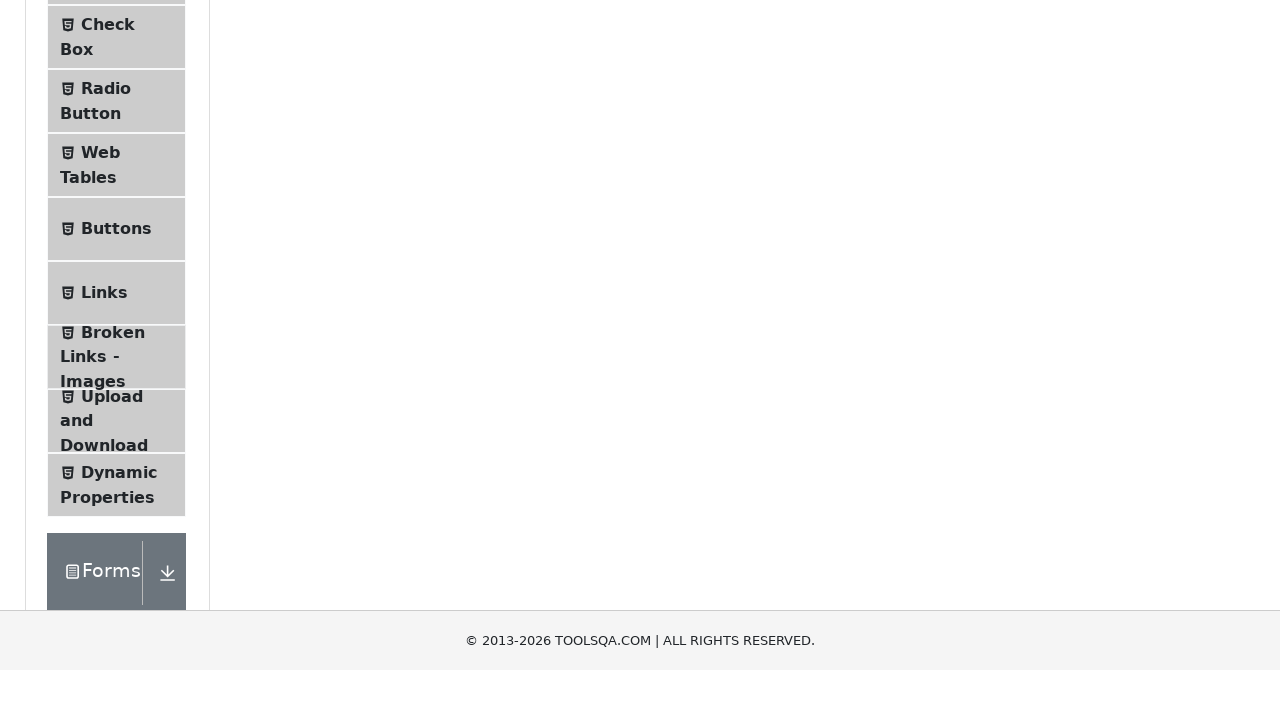

Clicked on Text Box menu item at (119, 261) on internal:text="Text Box"i
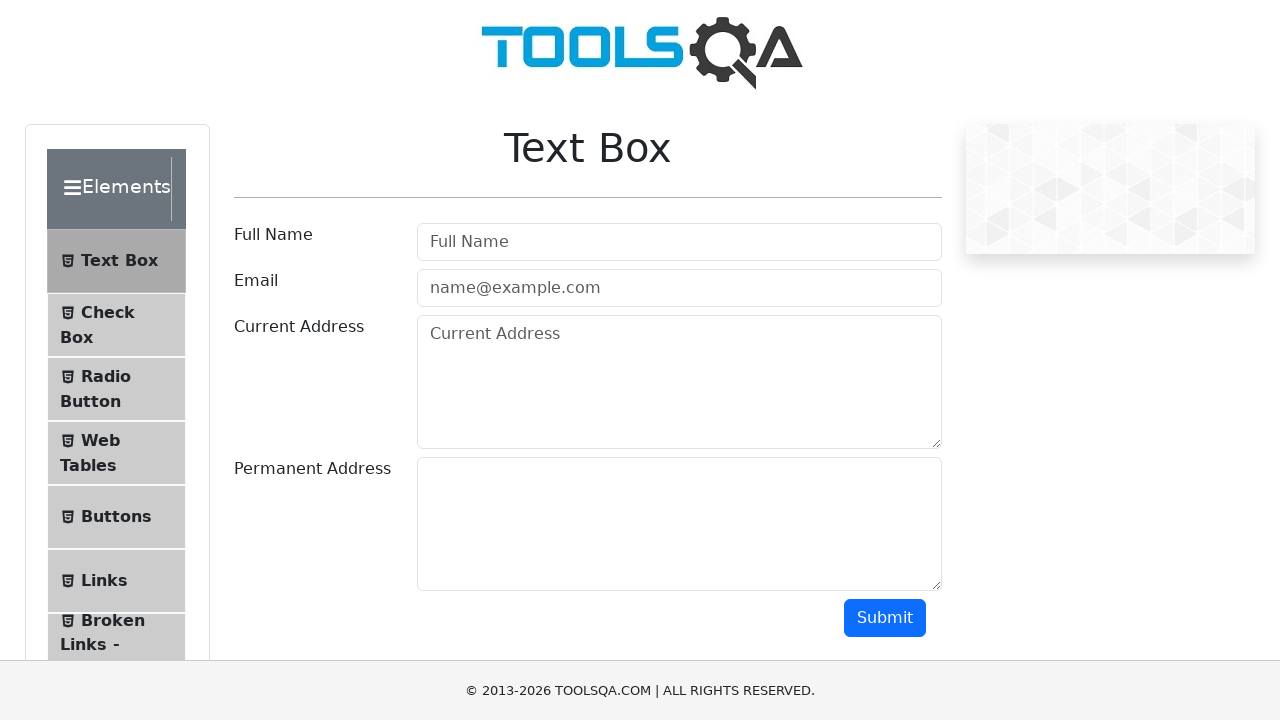

Located Text Box heading element
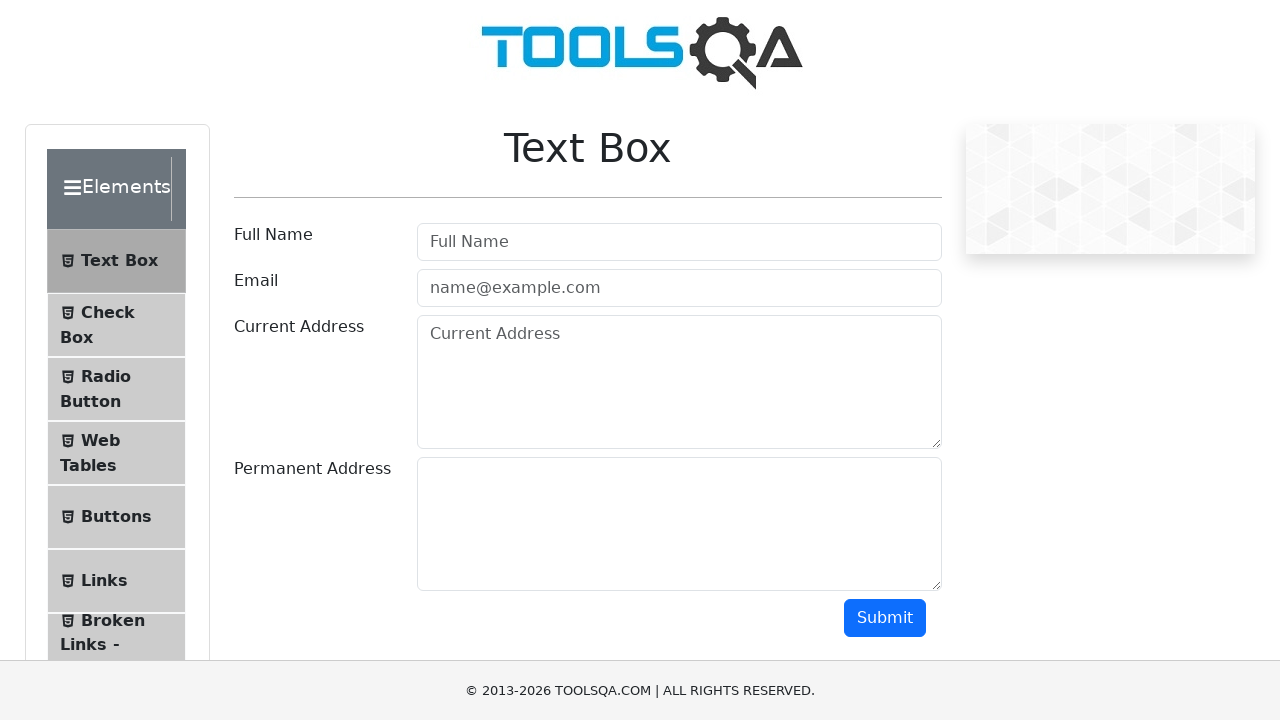

Verified Text Box heading is visible
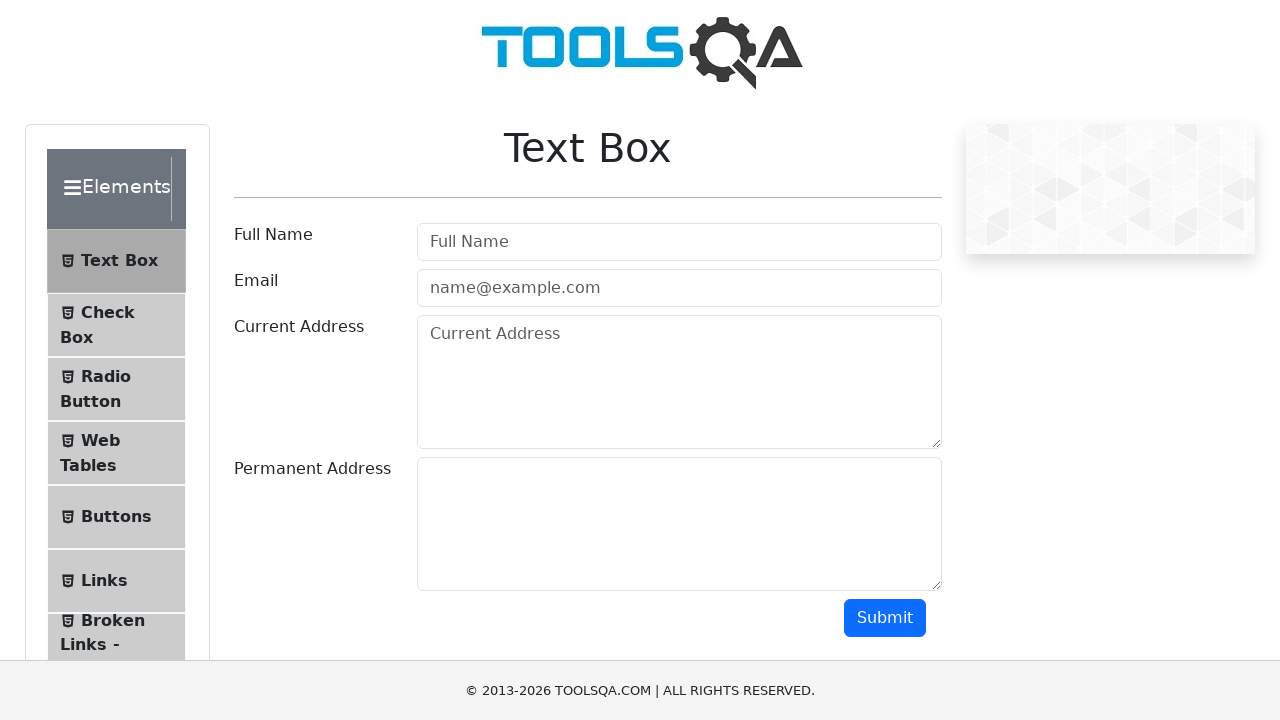

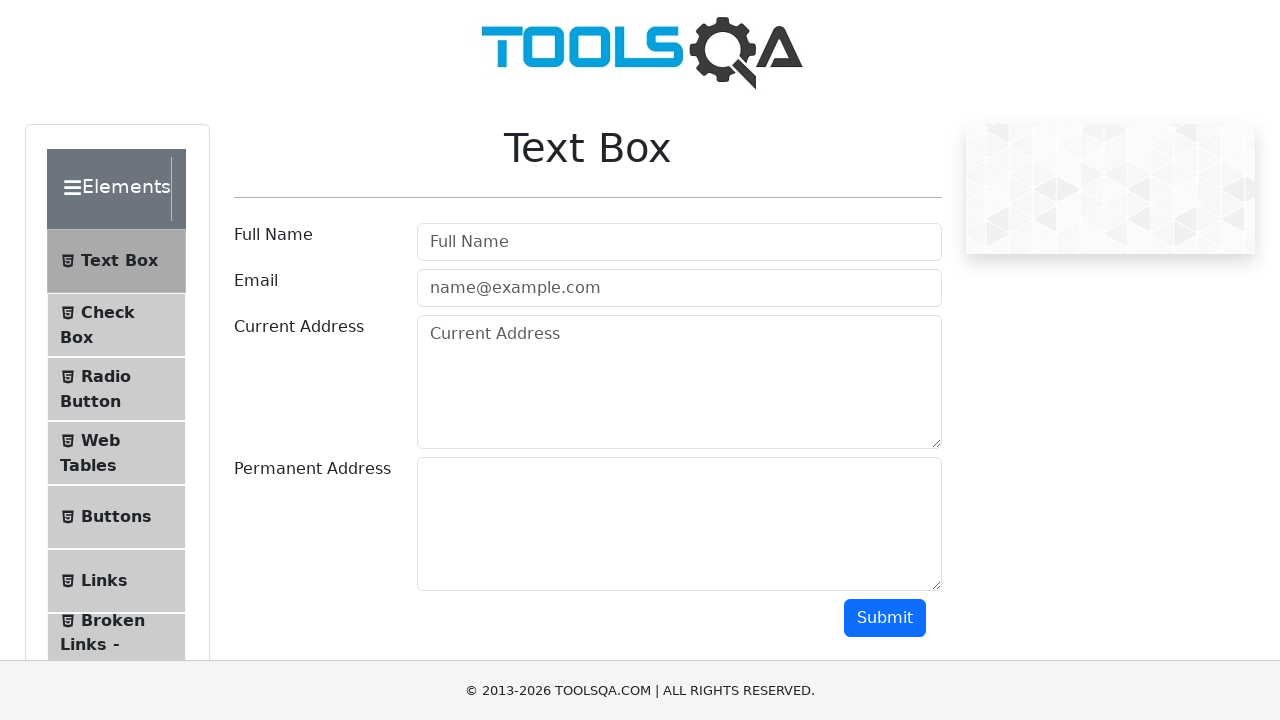